Tests drag and drop functionality by dragging an element from source to target using dragAndDrop method

Starting URL: https://jqueryui.com/droppable/

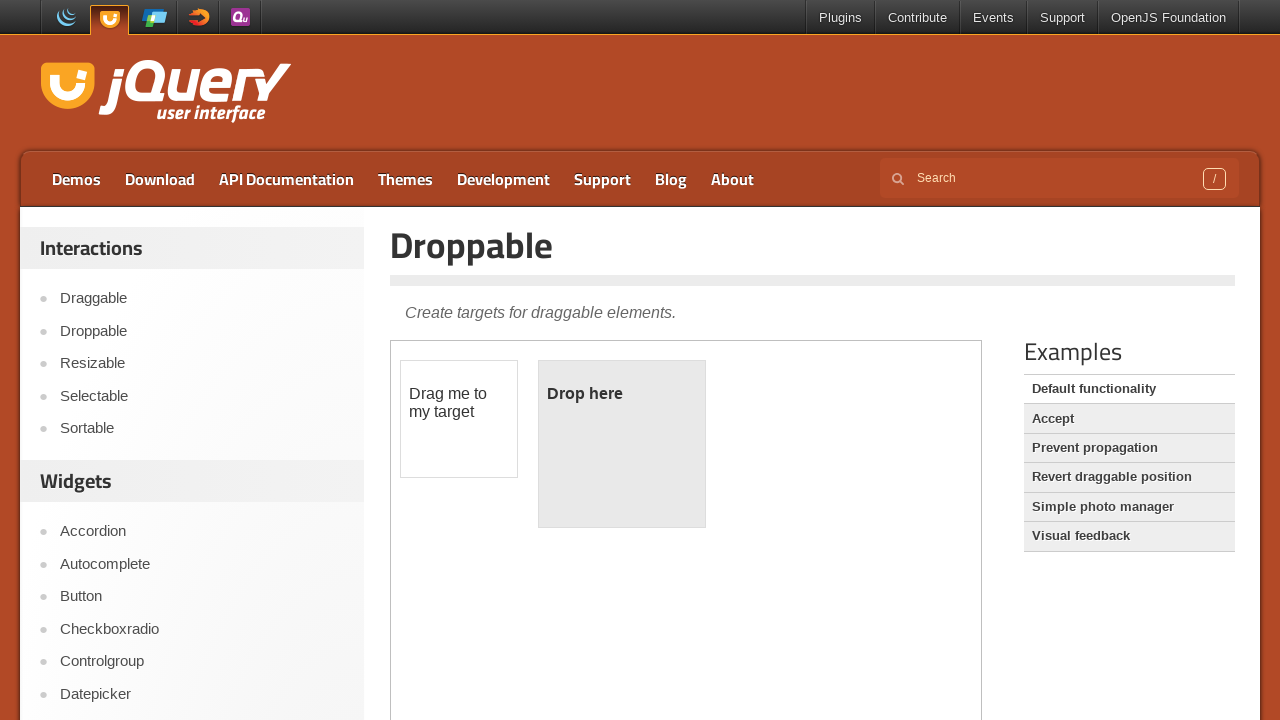

Located iframe containing draggable elements
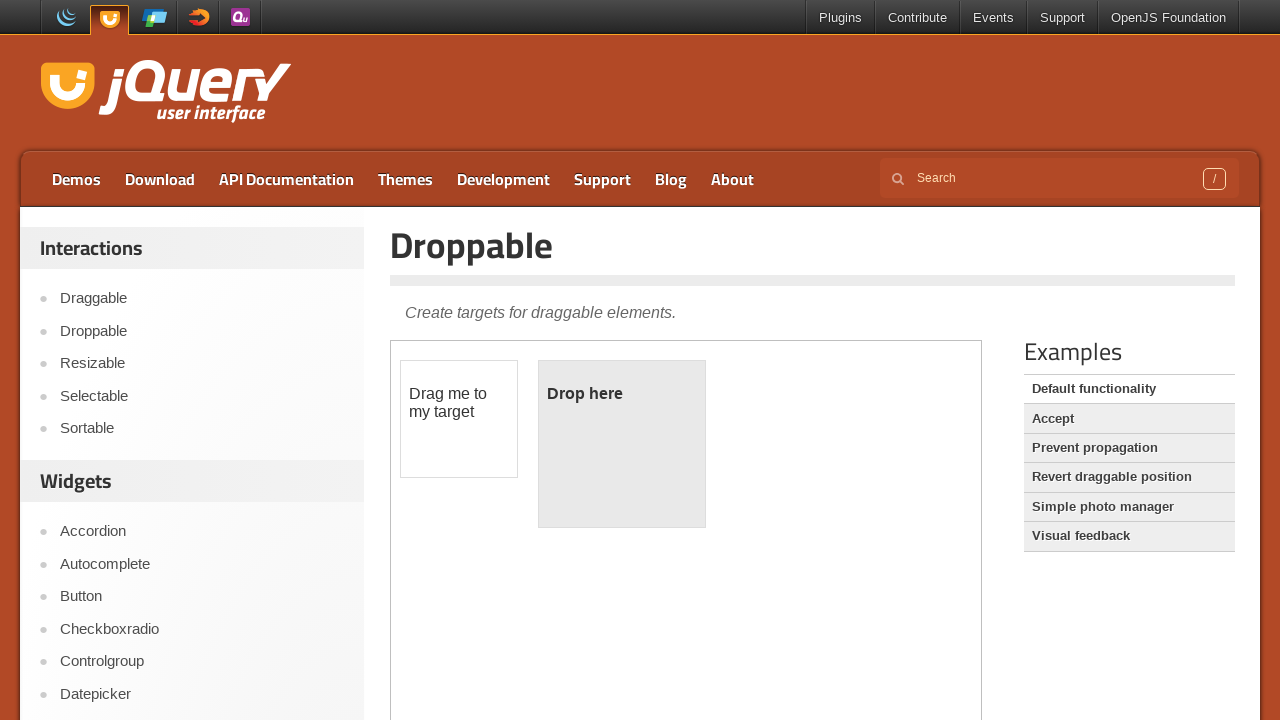

Located source draggable element
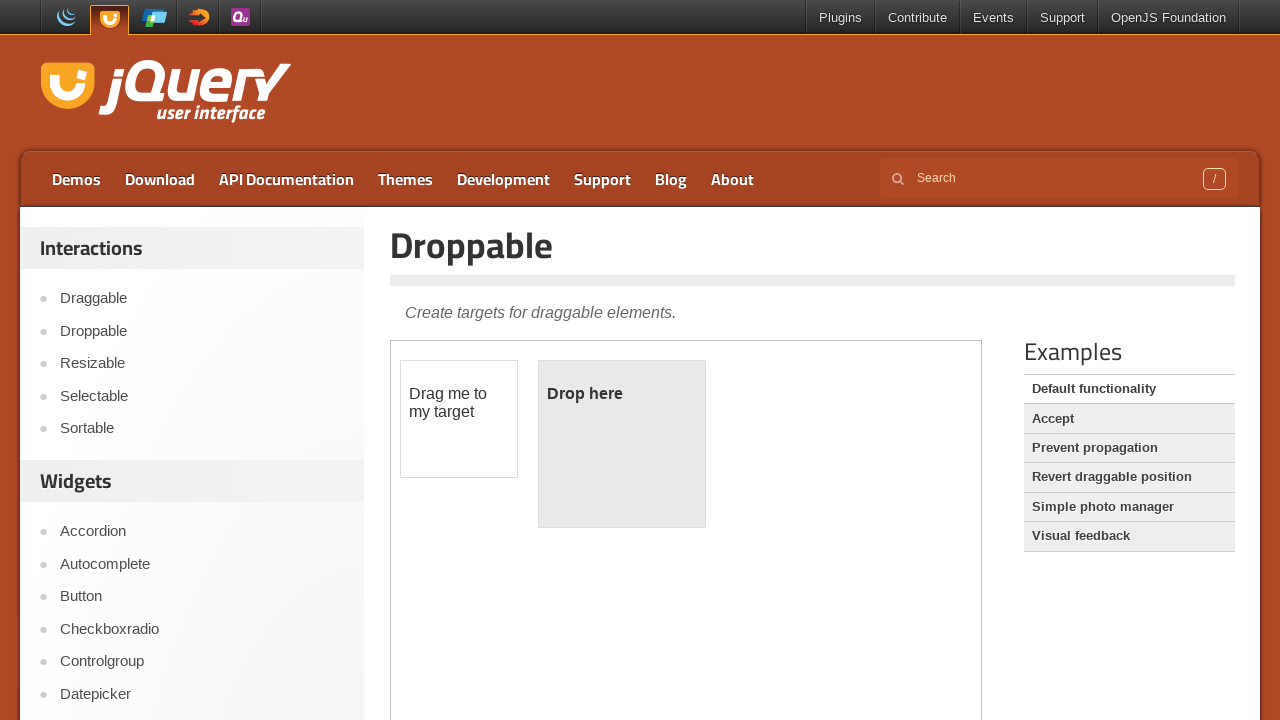

Located target droppable element
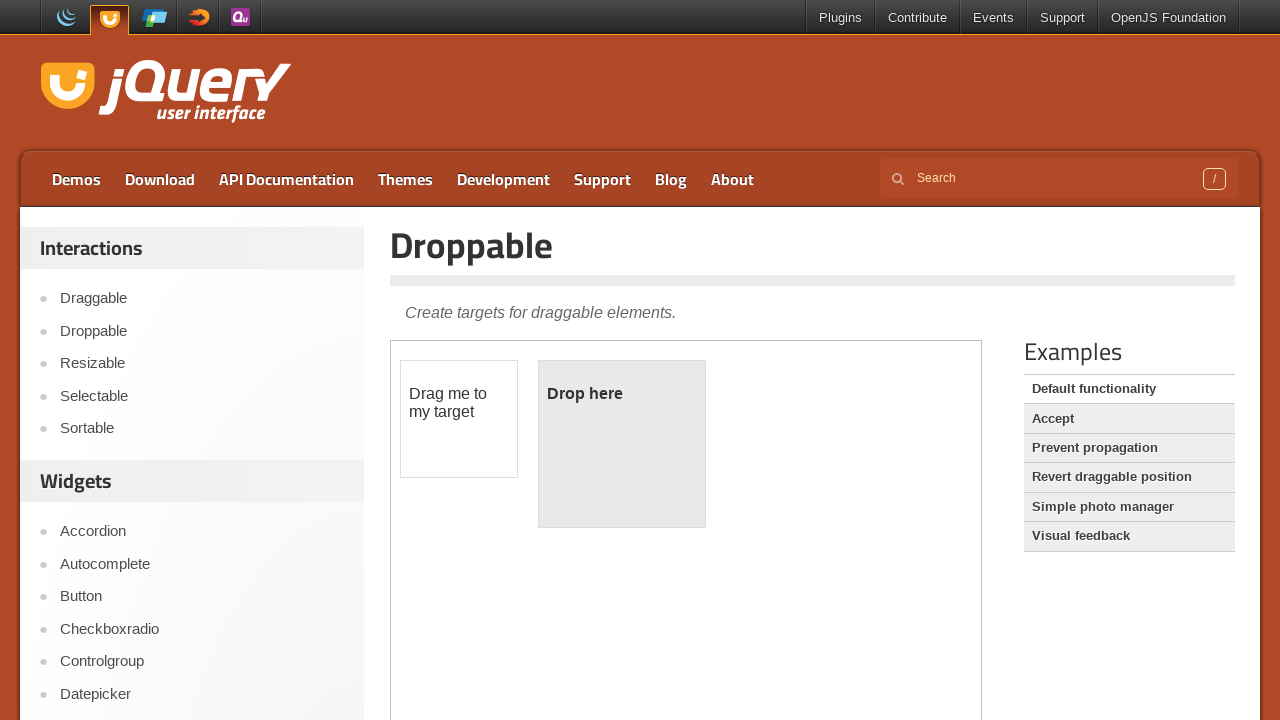

Successfully dragged element from source to target at (622, 444)
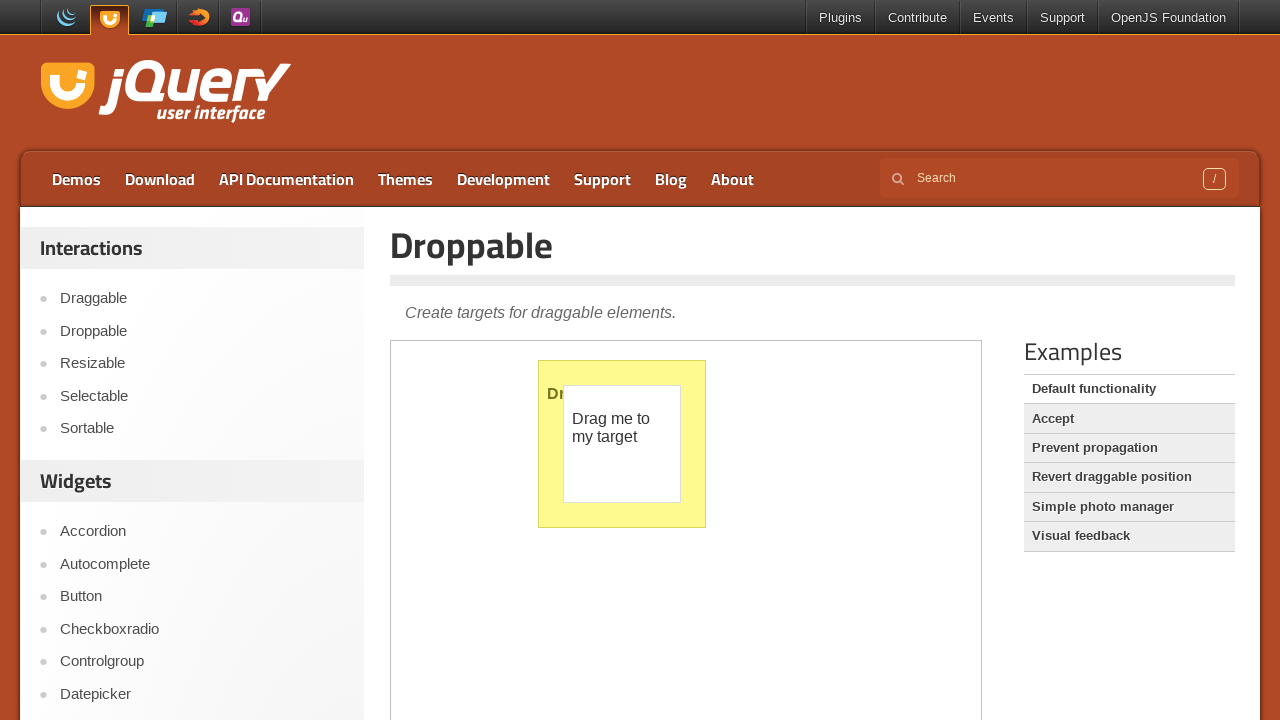

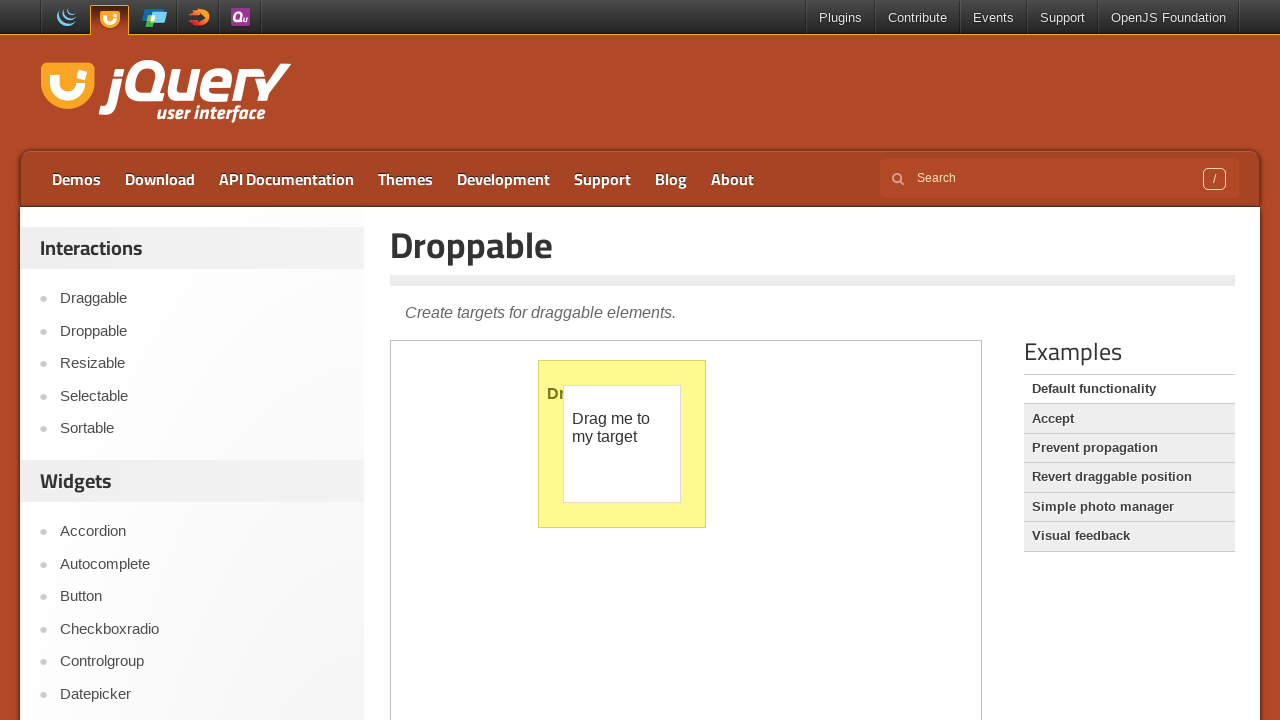